Tests dynamic element addition and removal functionality by clicking Add Element button, verifying Delete button appears, then clicking Delete and verifying the page heading remains visible

Starting URL: https://the-internet.herokuapp.com/add_remove_elements/

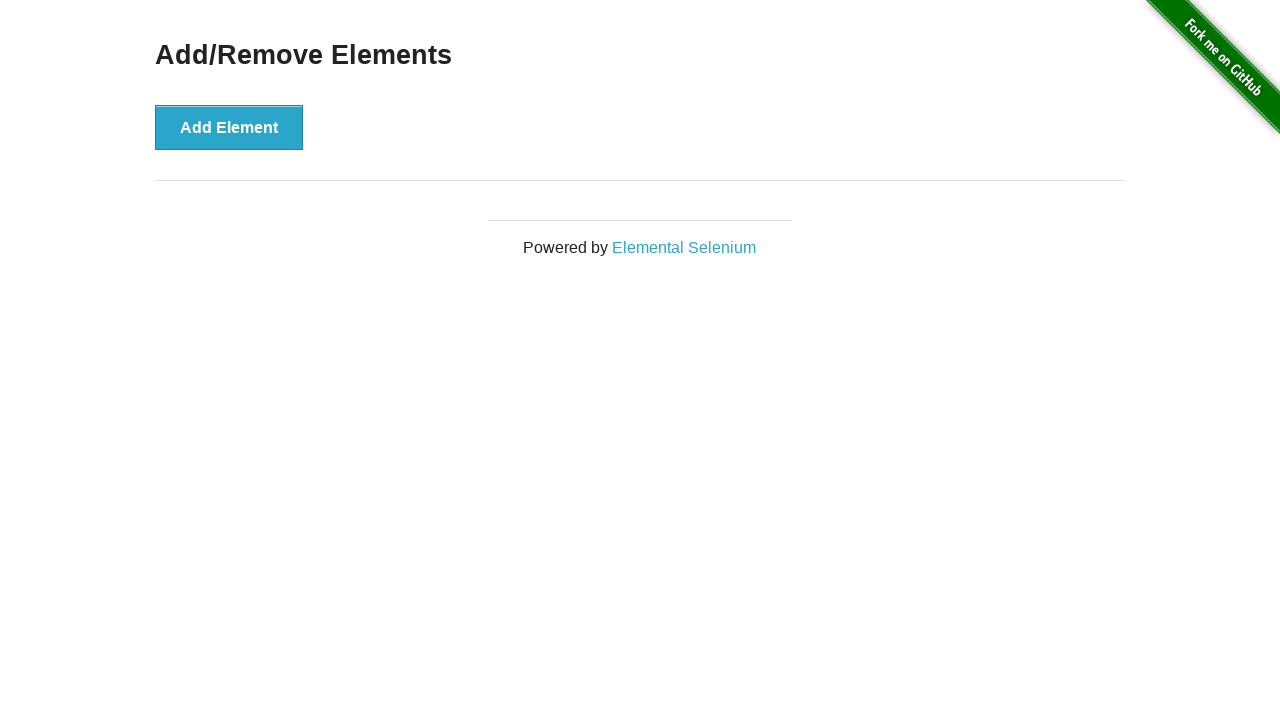

Clicked Add Element button at (229, 127) on xpath=//button[text()='Add Element']
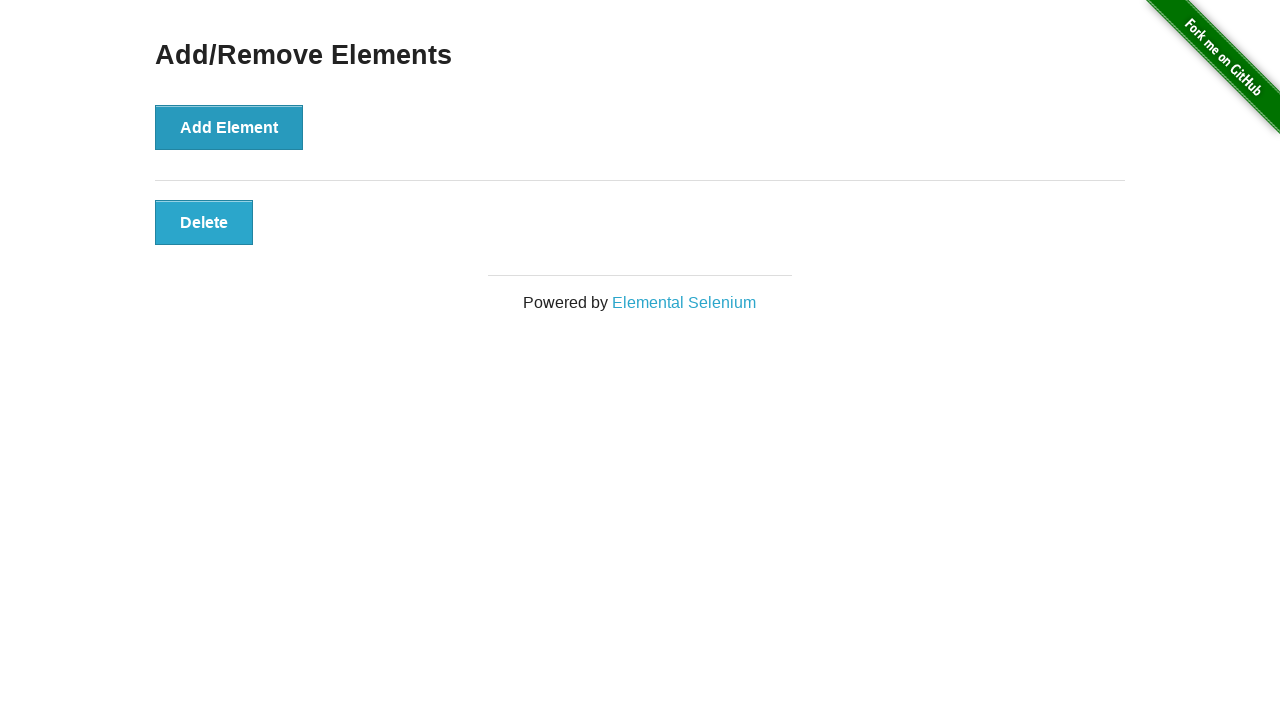

Located Delete button element
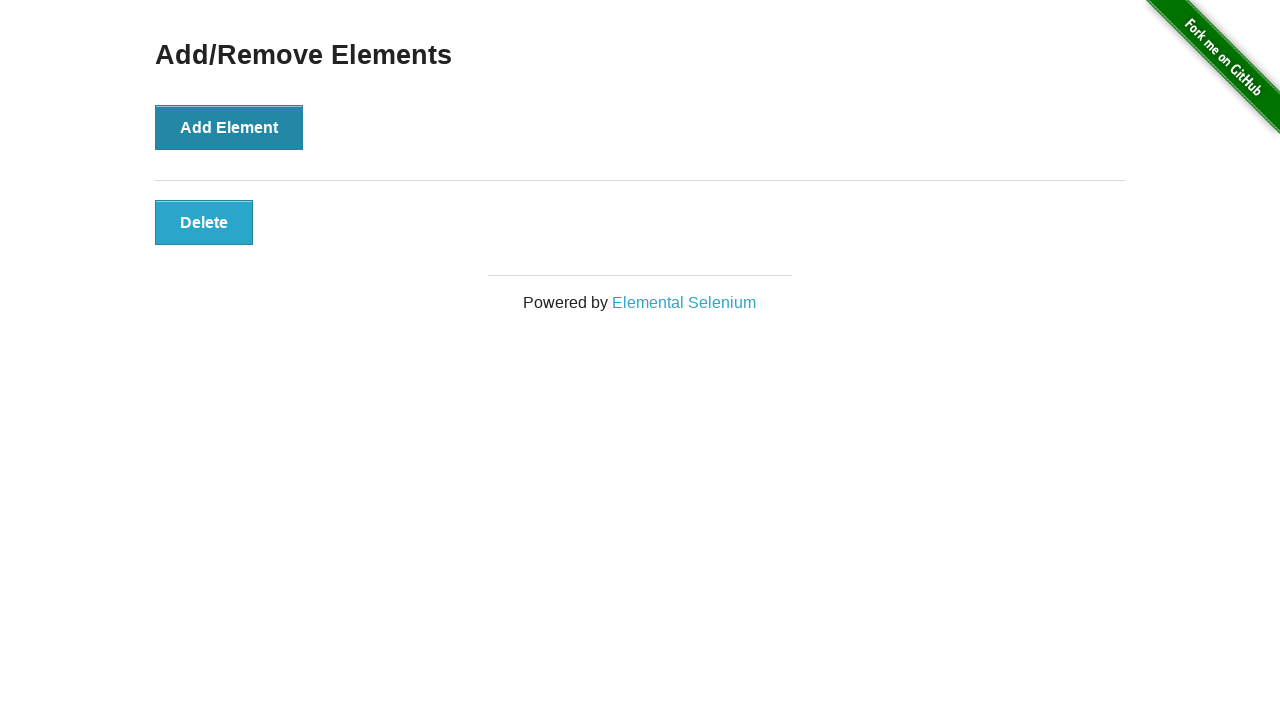

Verified Delete button is visible
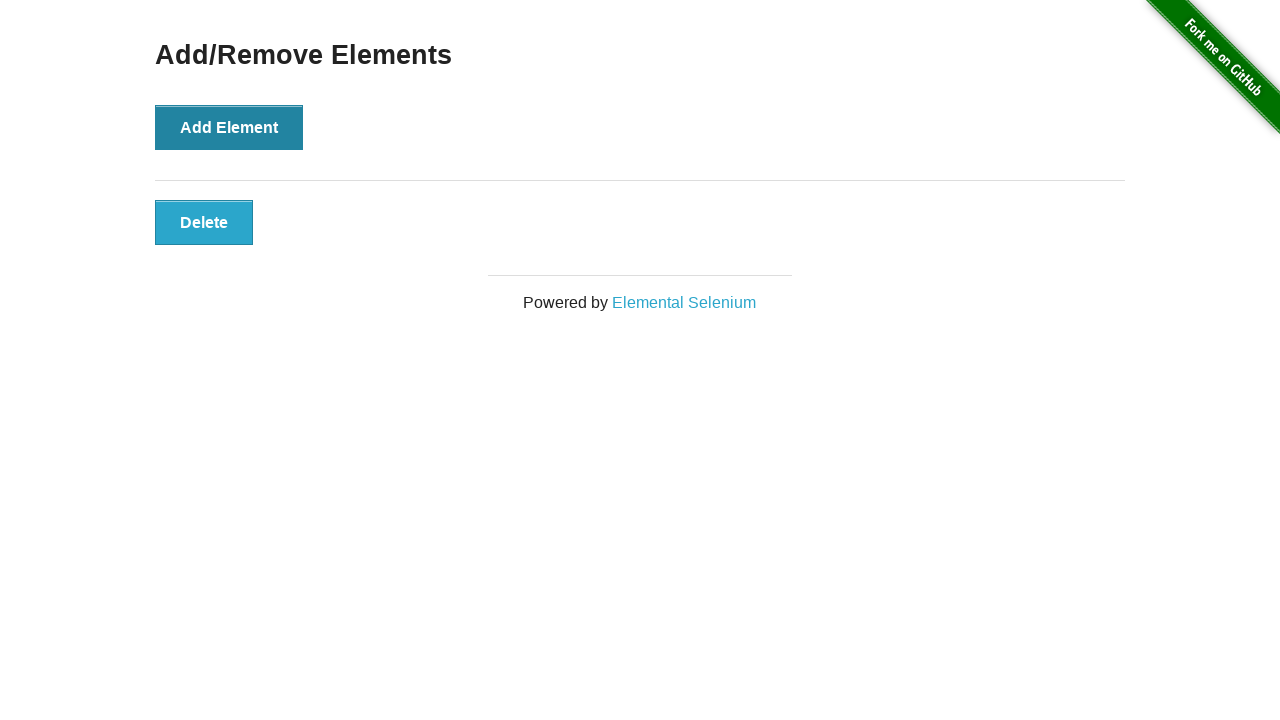

Clicked Delete button at (204, 222) on xpath=//button[@class='added-manually']
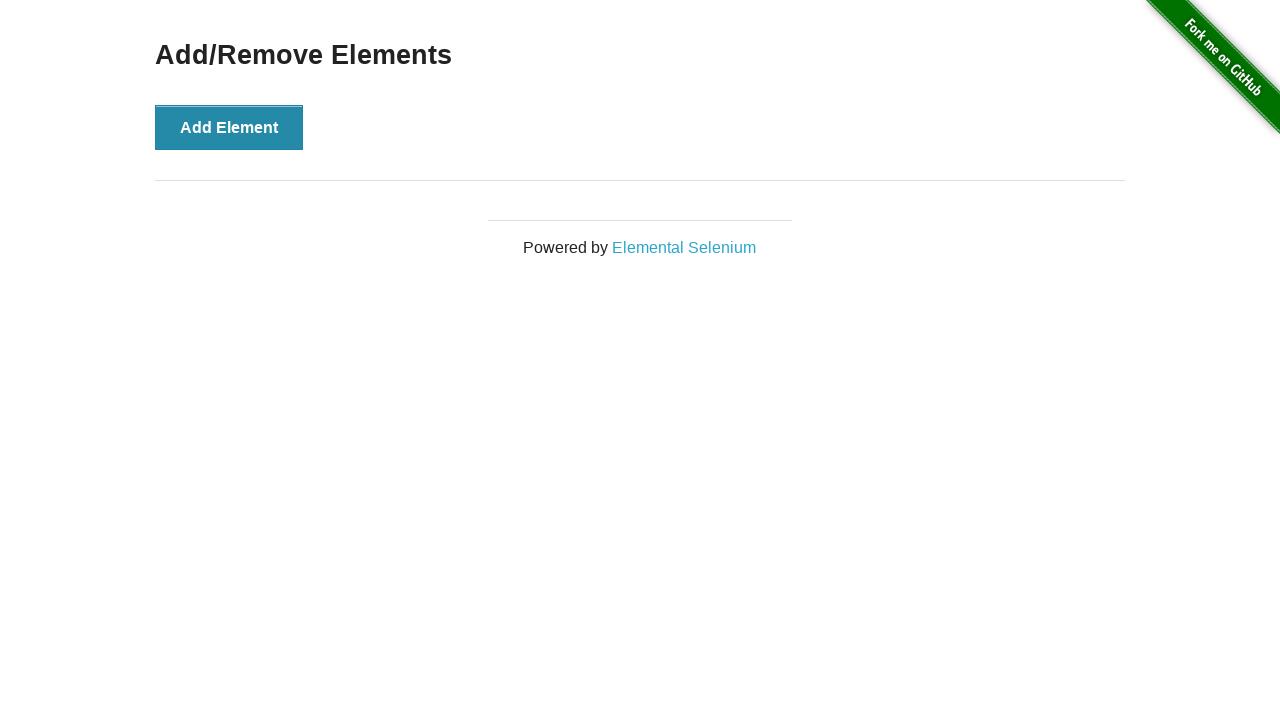

Located page heading element
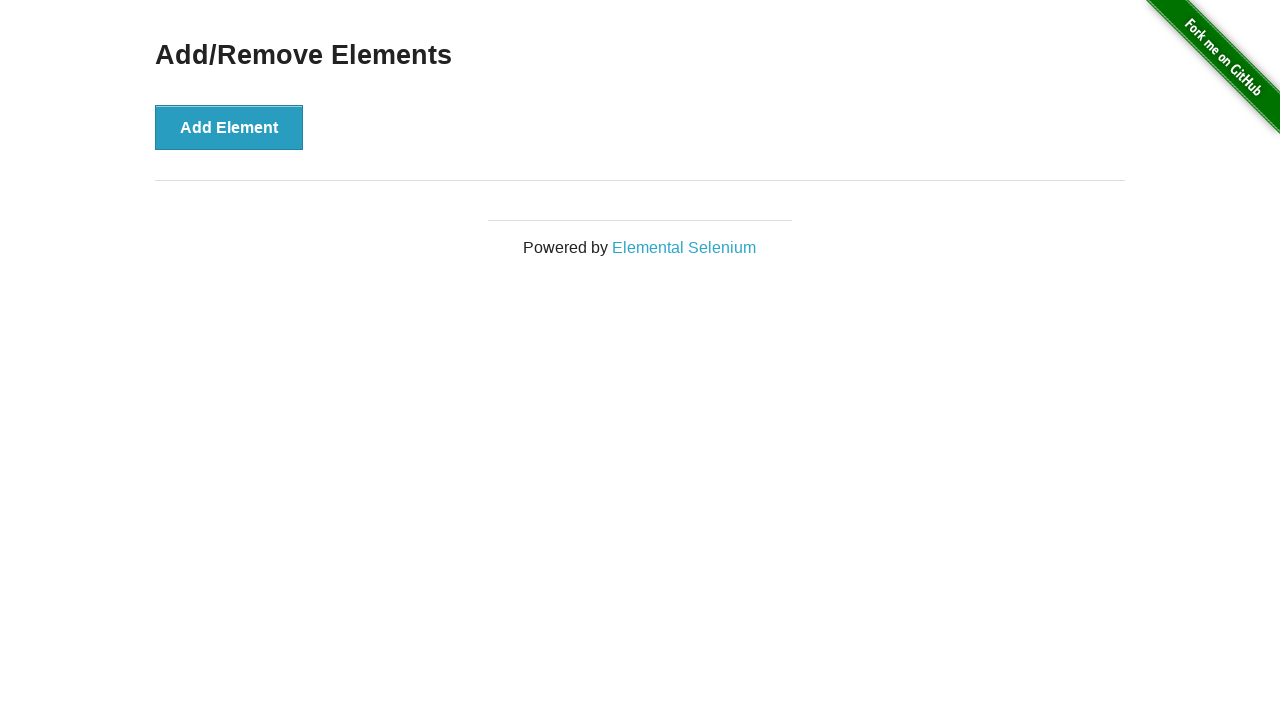

Verified Add/Remove Elements heading is still visible after deletion
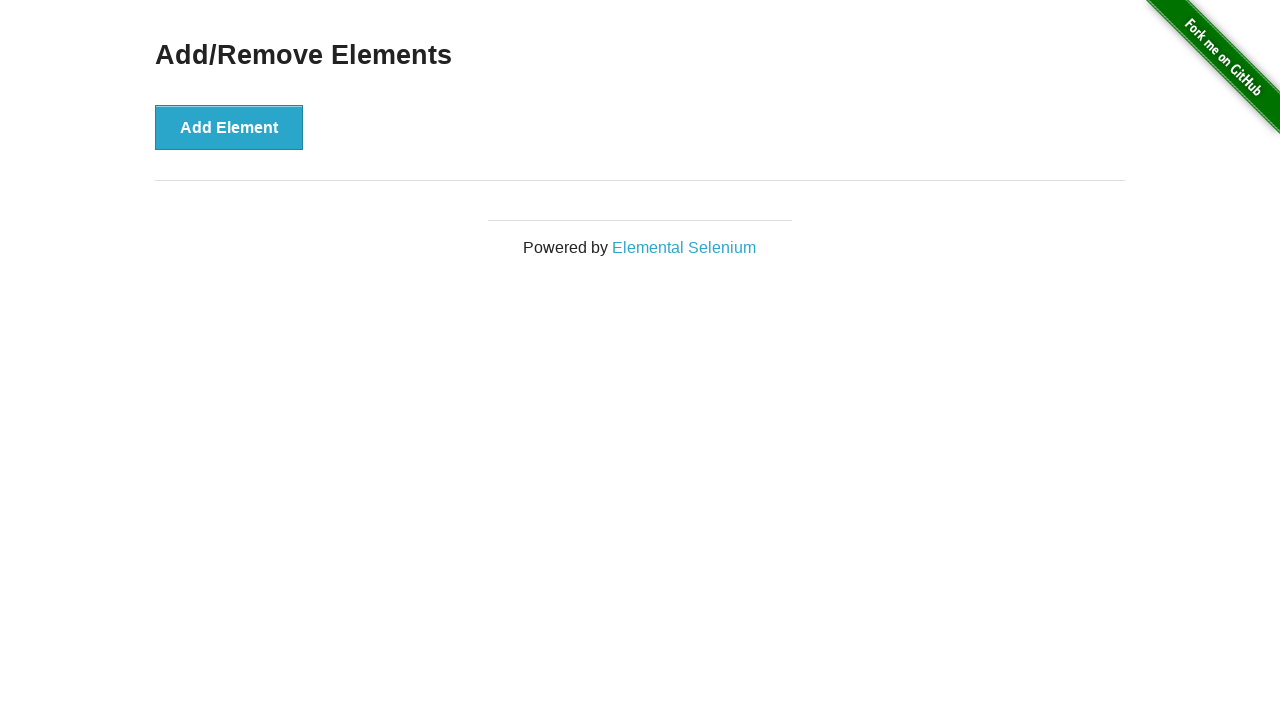

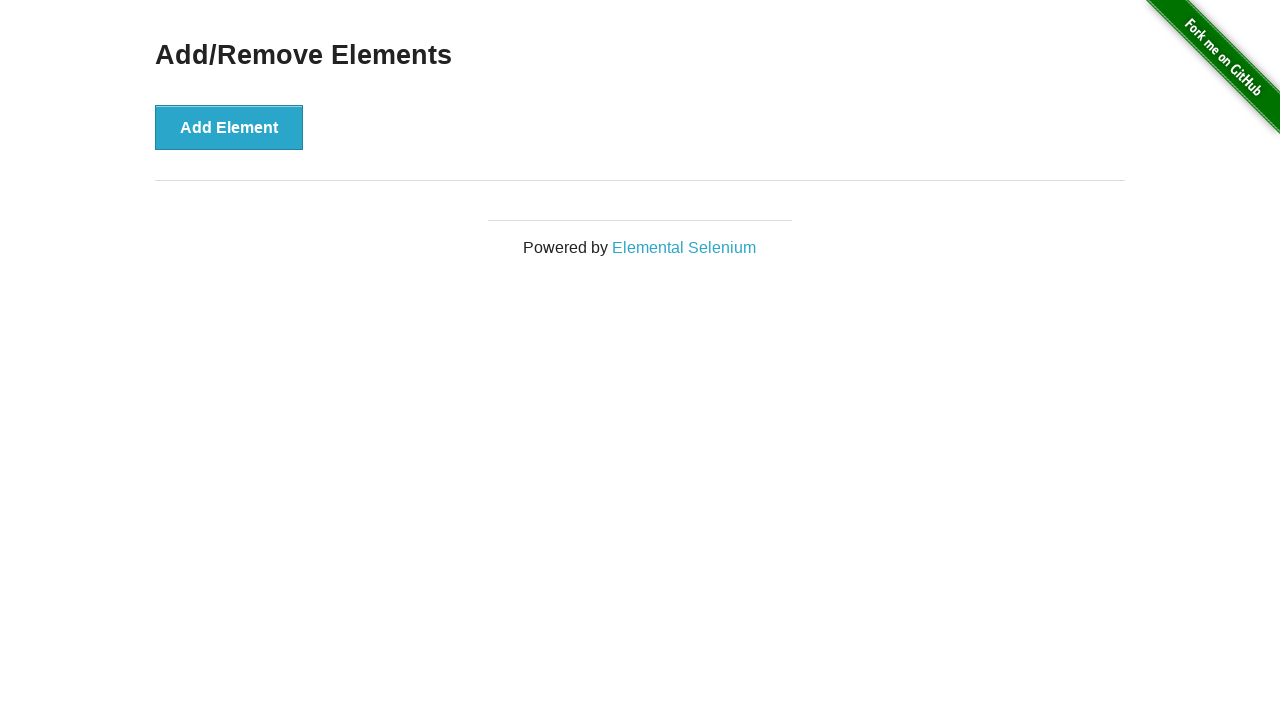